Clicks on Submit new Language menu item and verifies the submenu title text.

Starting URL: http://www.99-bottles-of-beer.net/

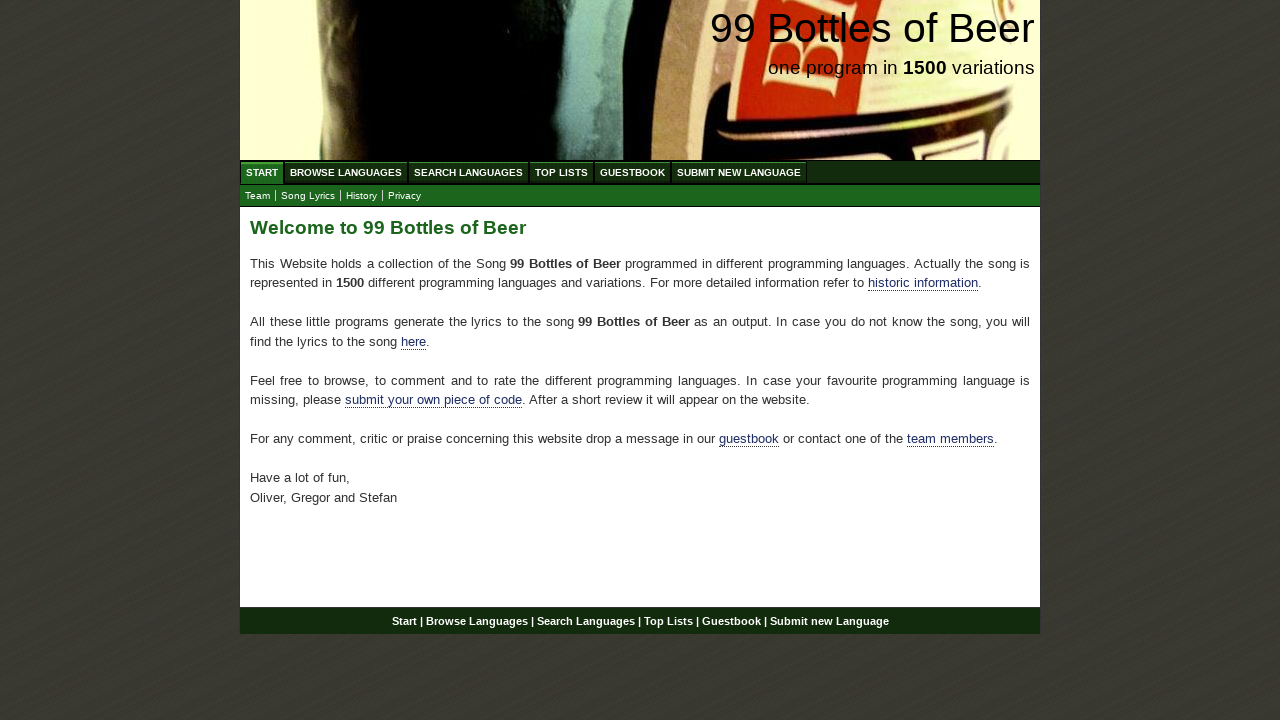

Clicked on Submit new Language menu item at (739, 172) on #menu a[href='/submitnewlanguage.html']
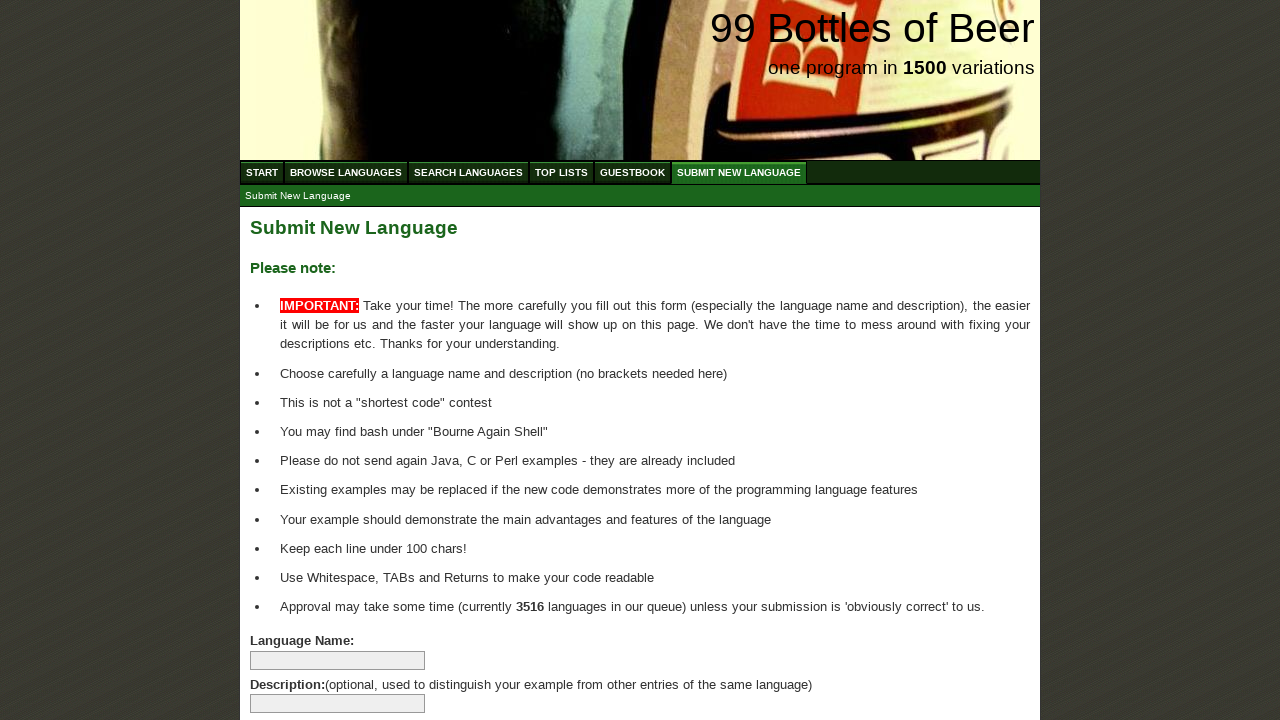

Submenu appeared and loaded
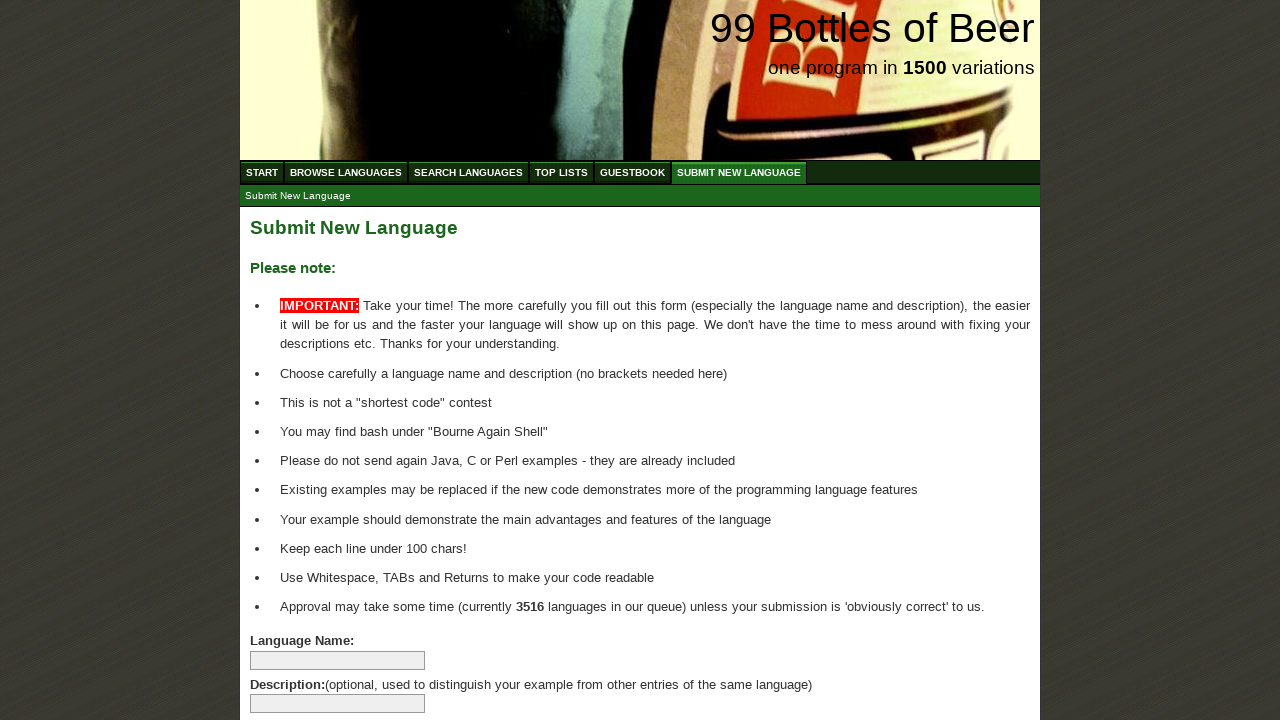

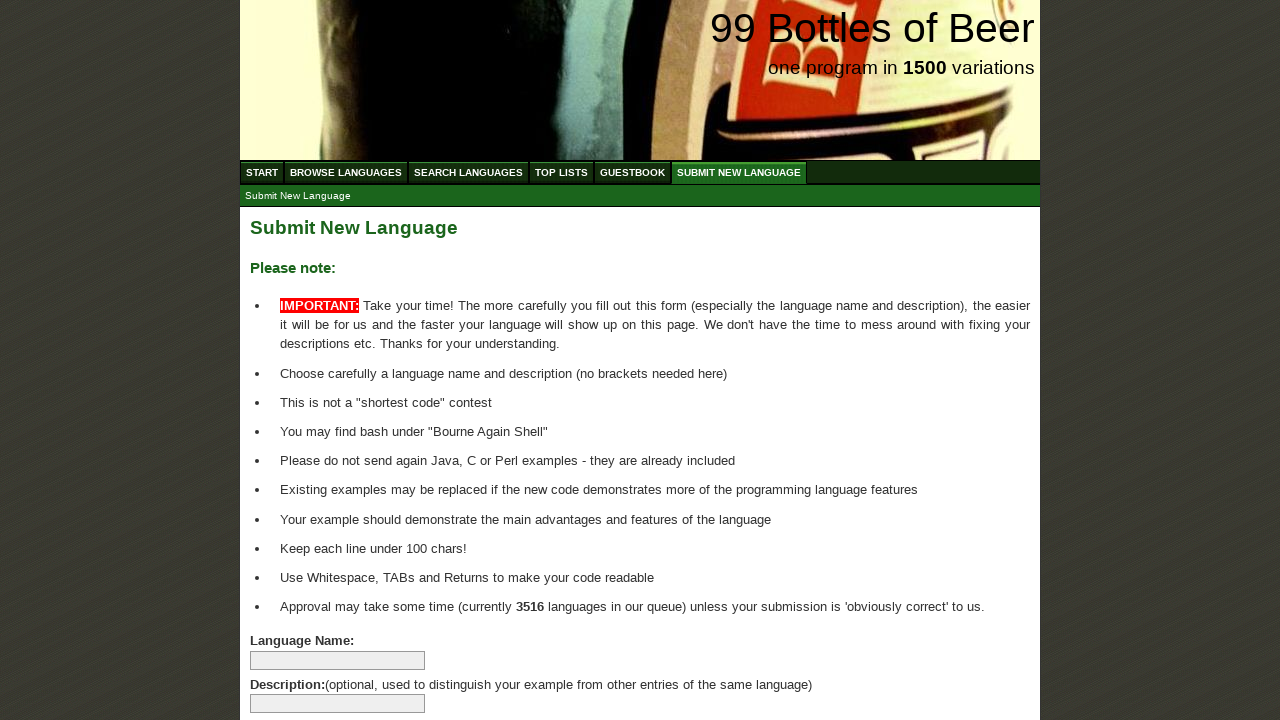